Tests jQuery UI drag and drop functionality by dragging an element from source to destination within an iframe

Starting URL: http://jqueryui.com/droppable/

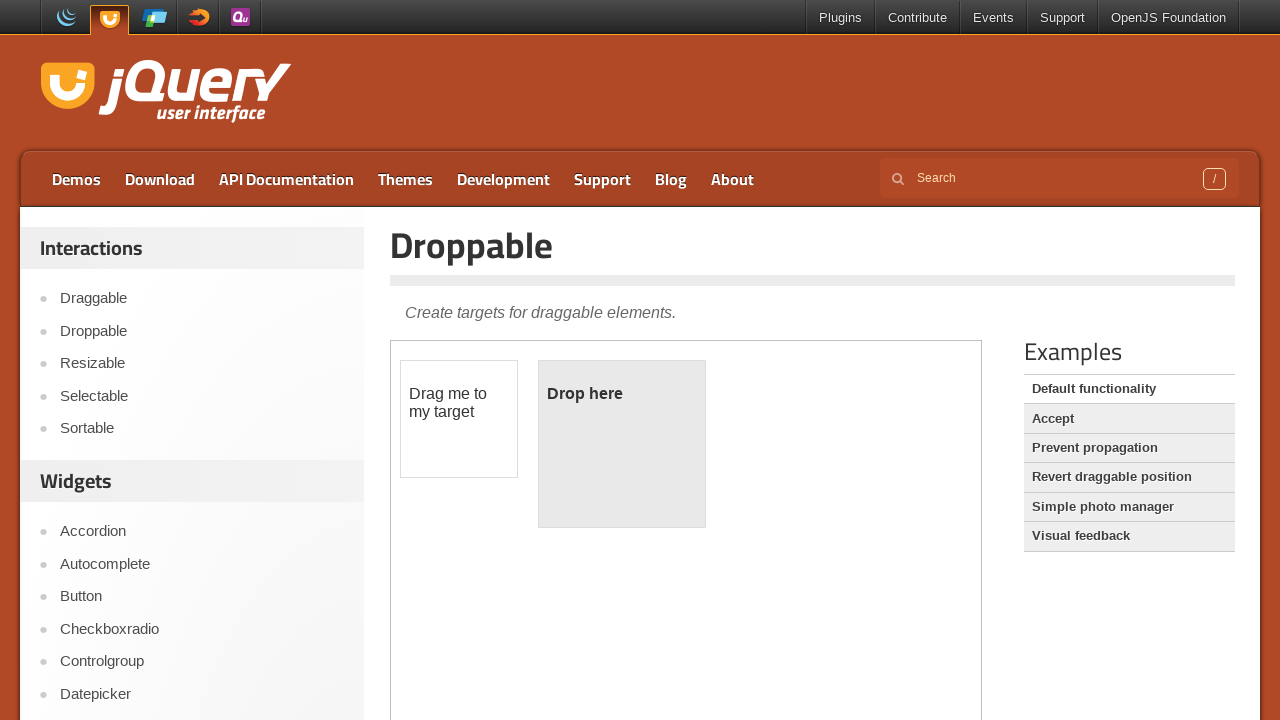

Waited for iframe and switched to its content frame
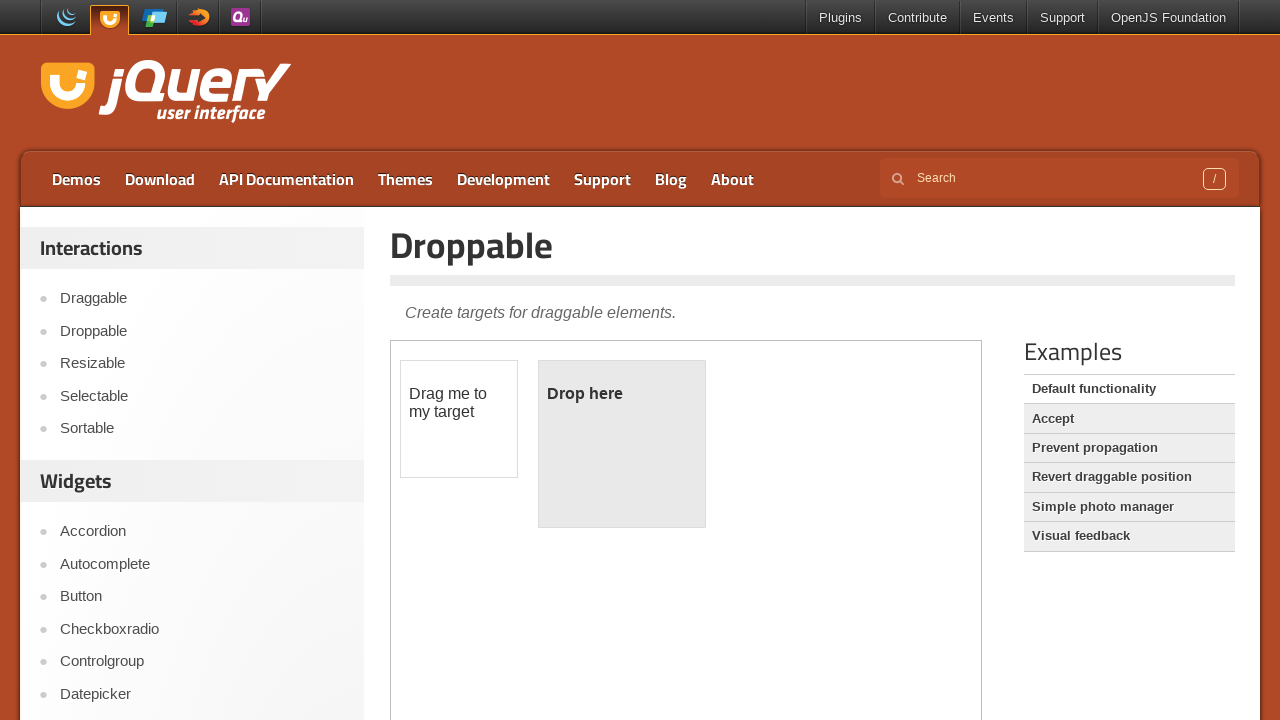

Located the draggable element within iframe
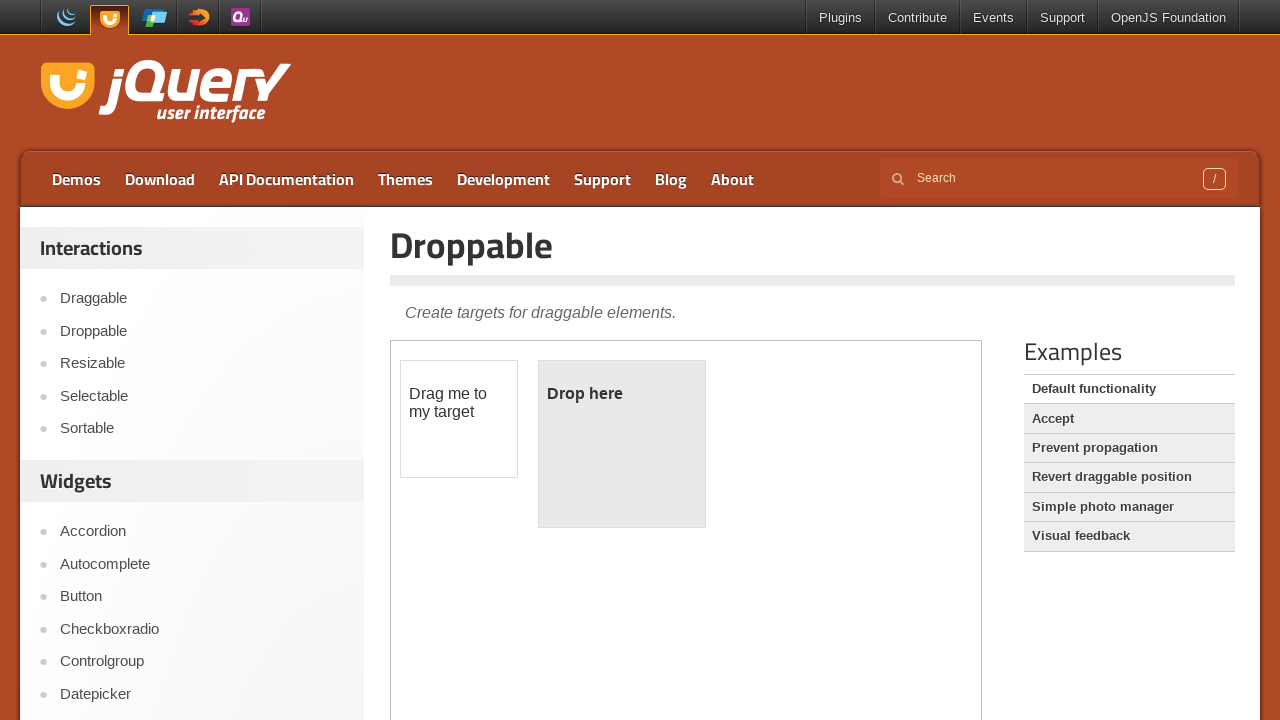

Located the droppable element within iframe
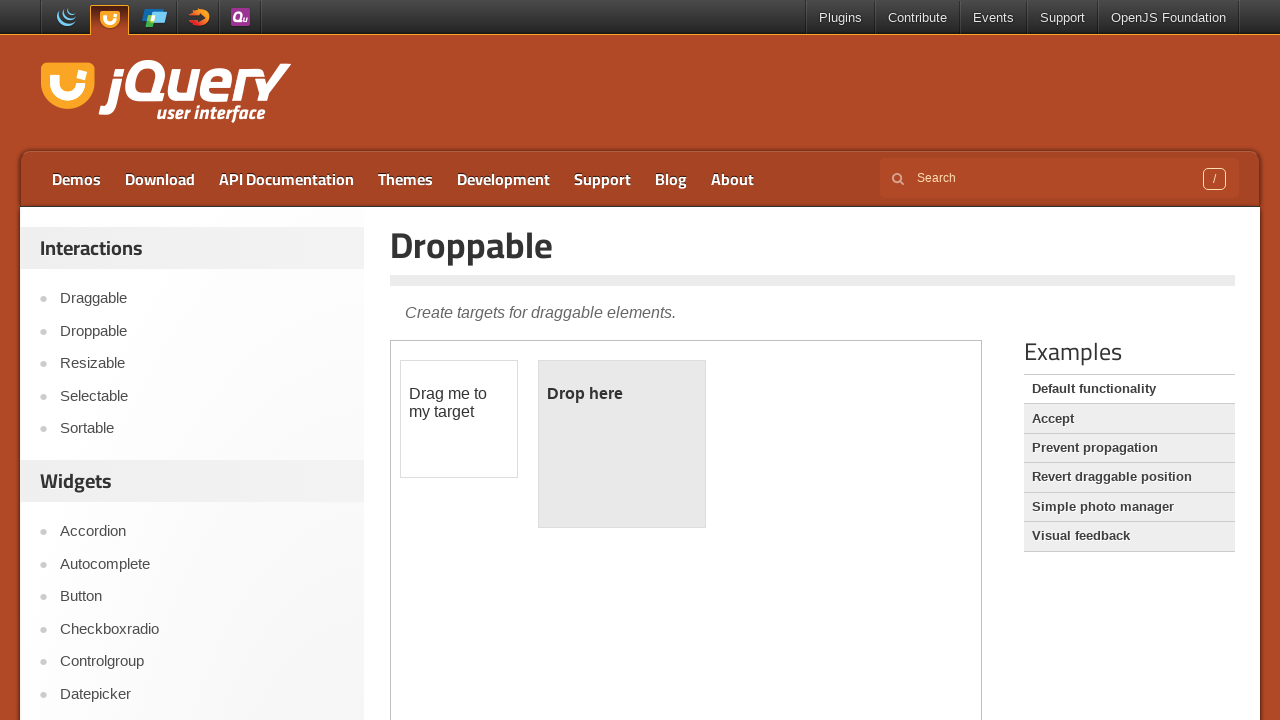

Dragged element from source to destination within iframe at (622, 444)
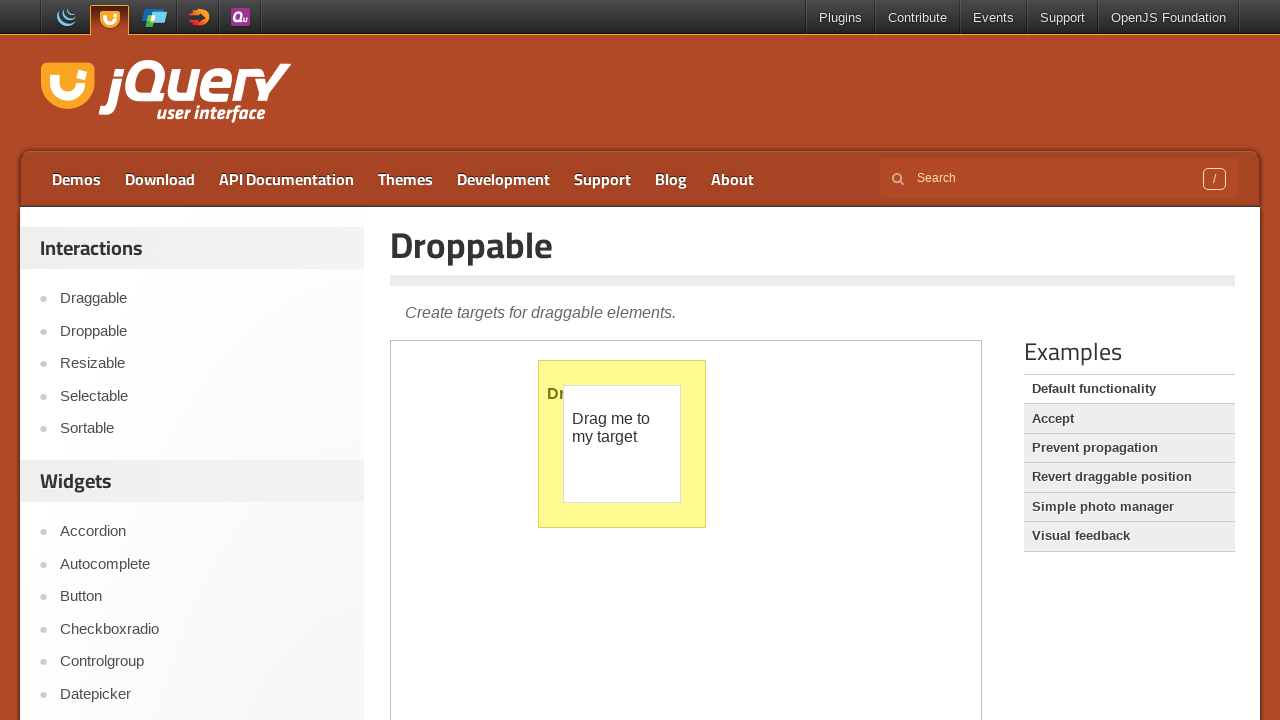

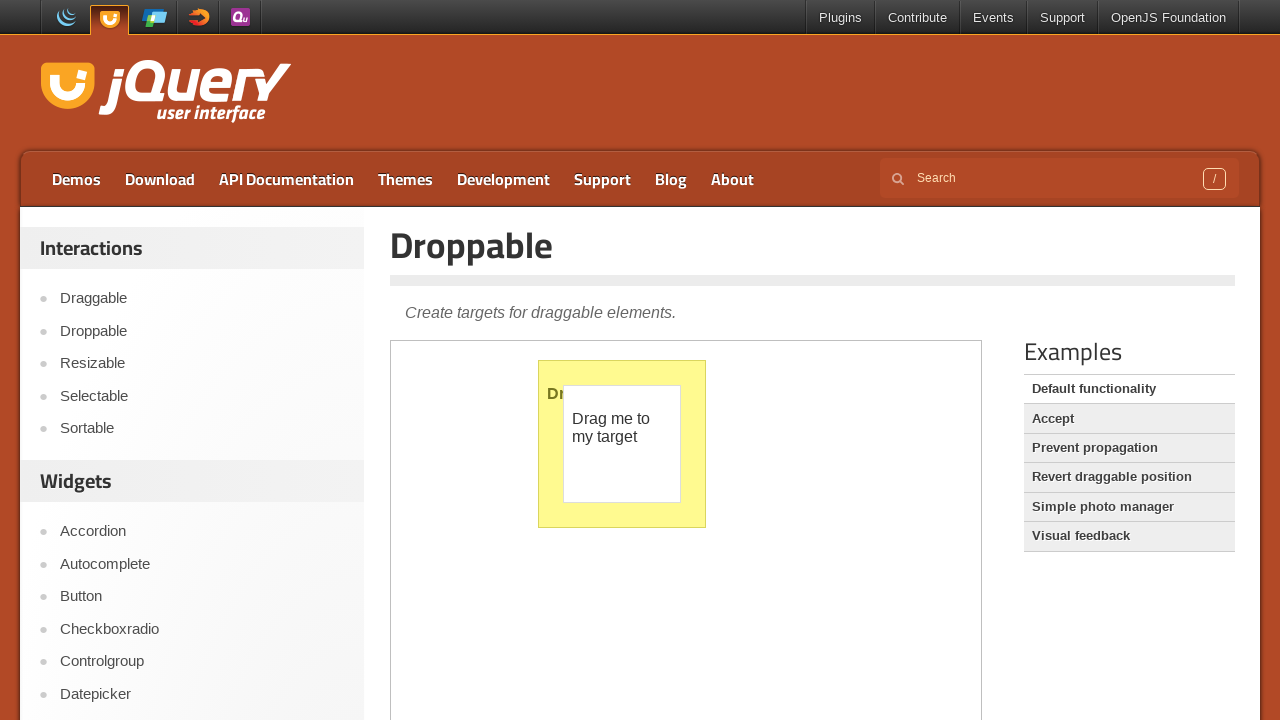